Tests that Clear completed button is hidden when no items are completed

Starting URL: https://demo.playwright.dev/todomvc

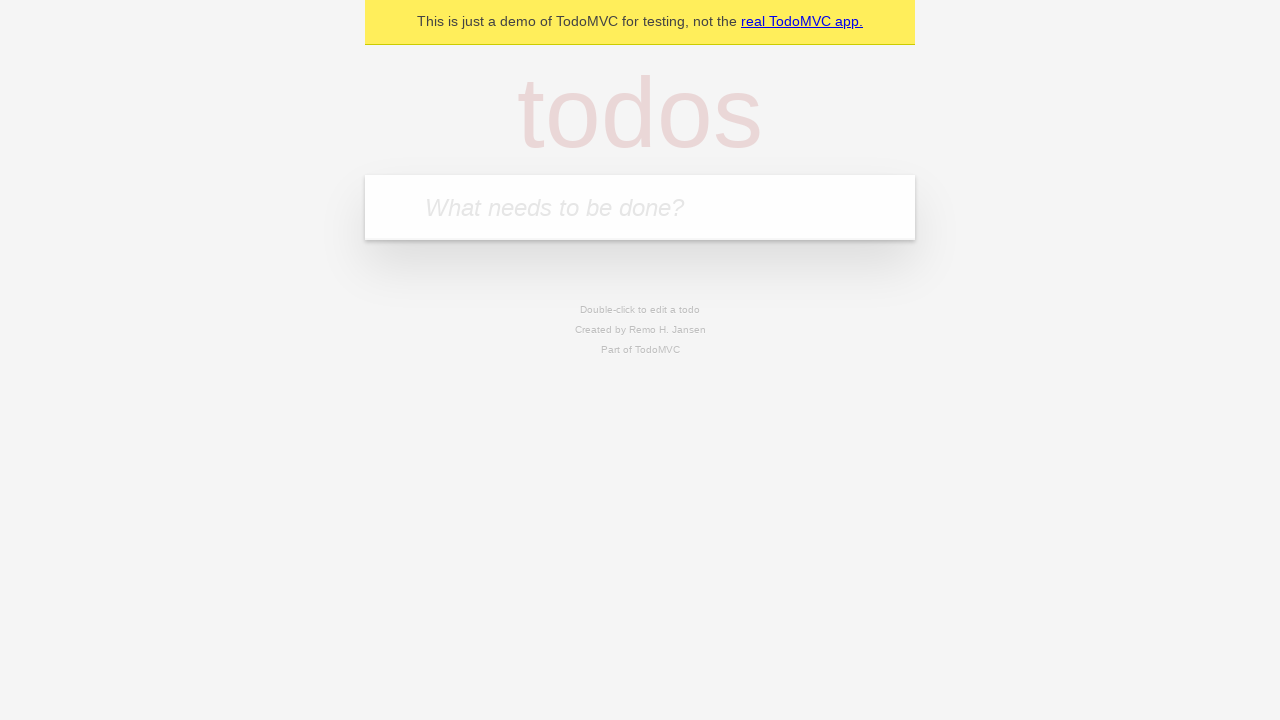

Filled todo input with 'buy some cheese' on internal:attr=[placeholder="What needs to be done?"i]
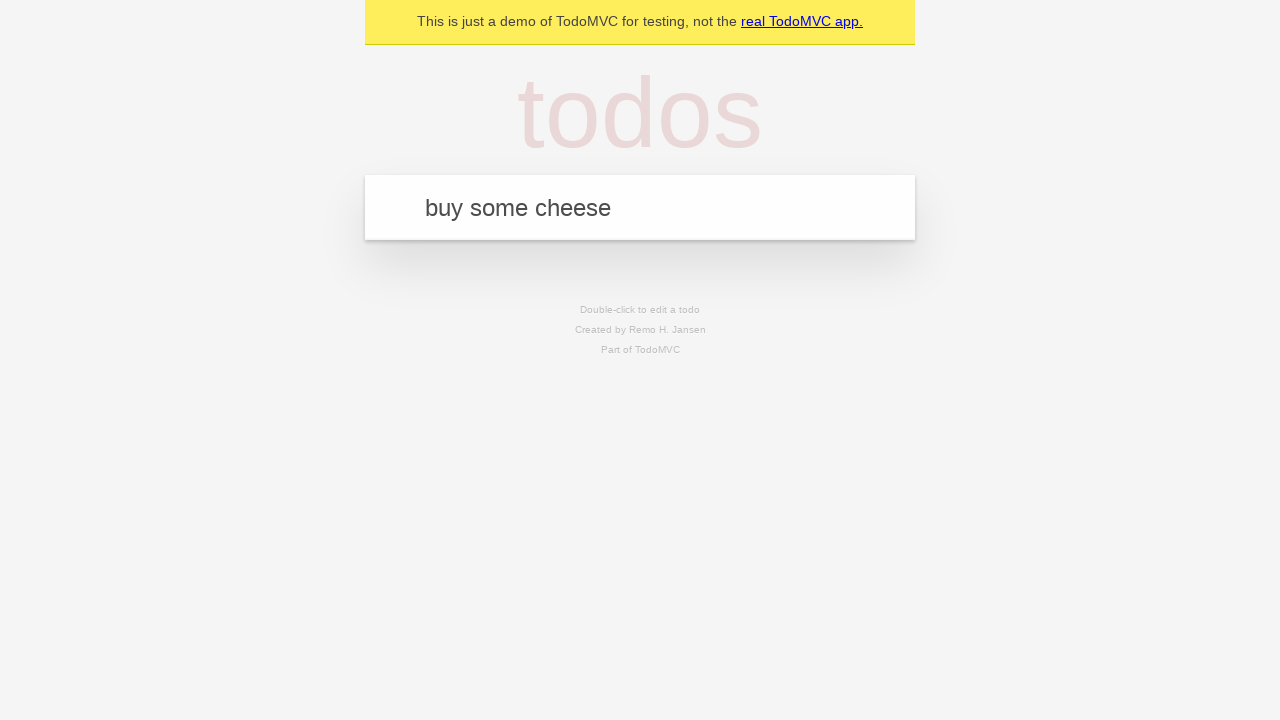

Pressed Enter to add first todo item on internal:attr=[placeholder="What needs to be done?"i]
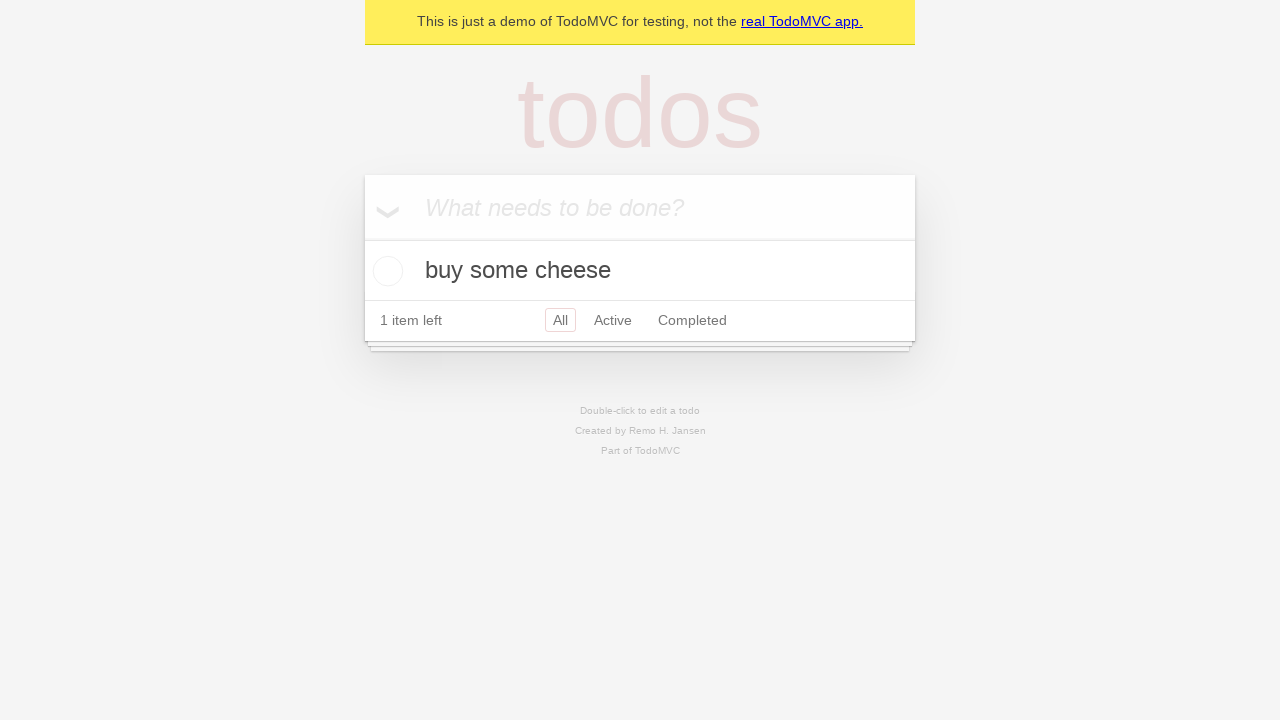

Filled todo input with 'feed the cat' on internal:attr=[placeholder="What needs to be done?"i]
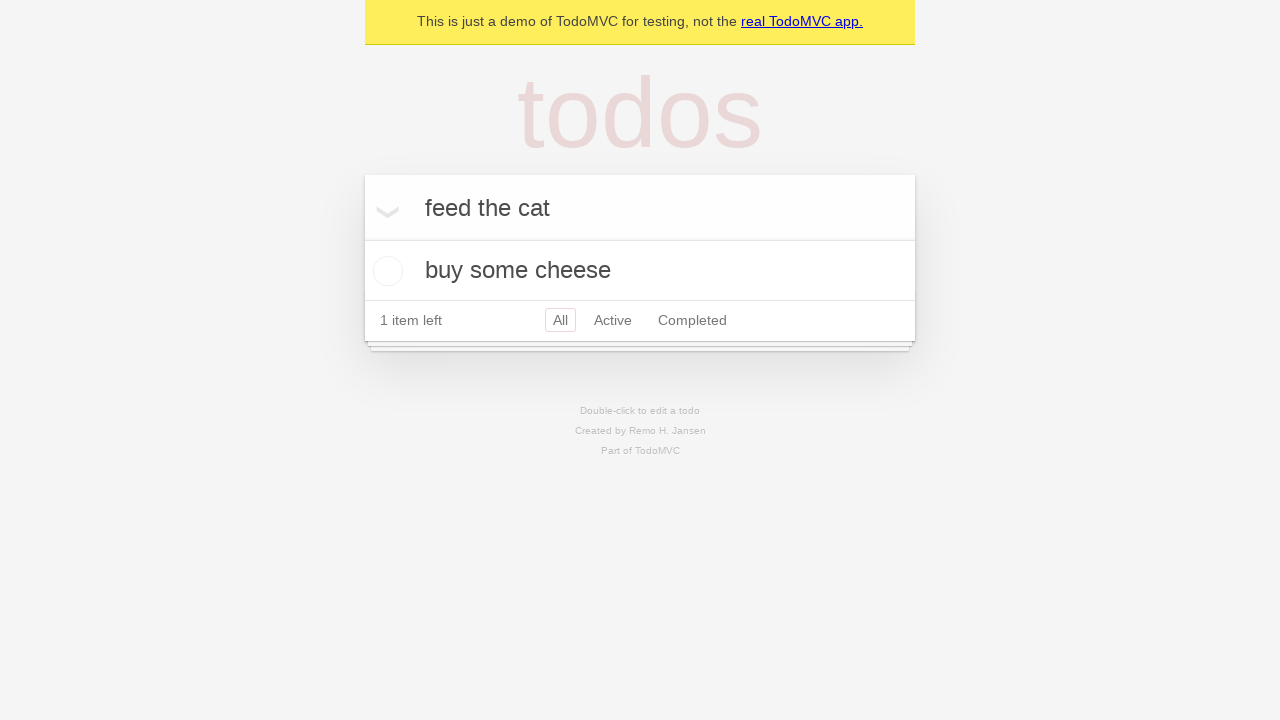

Pressed Enter to add second todo item on internal:attr=[placeholder="What needs to be done?"i]
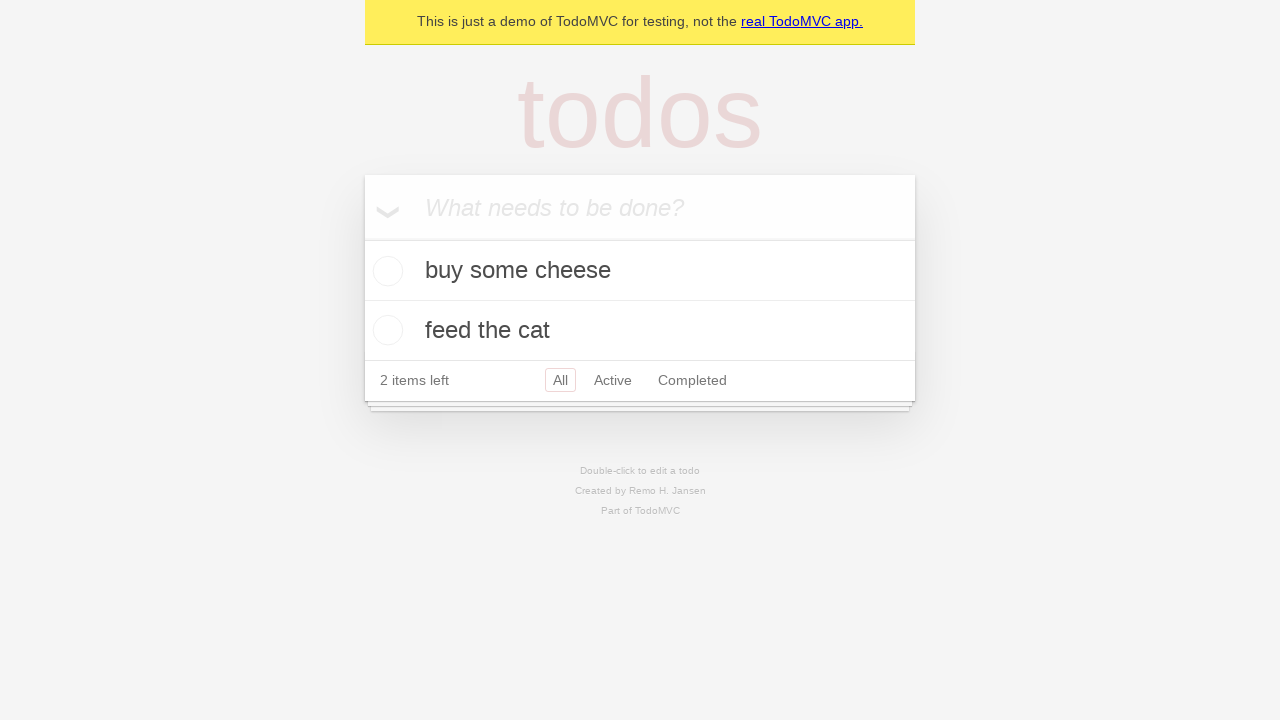

Filled todo input with 'book a doctors appointment' on internal:attr=[placeholder="What needs to be done?"i]
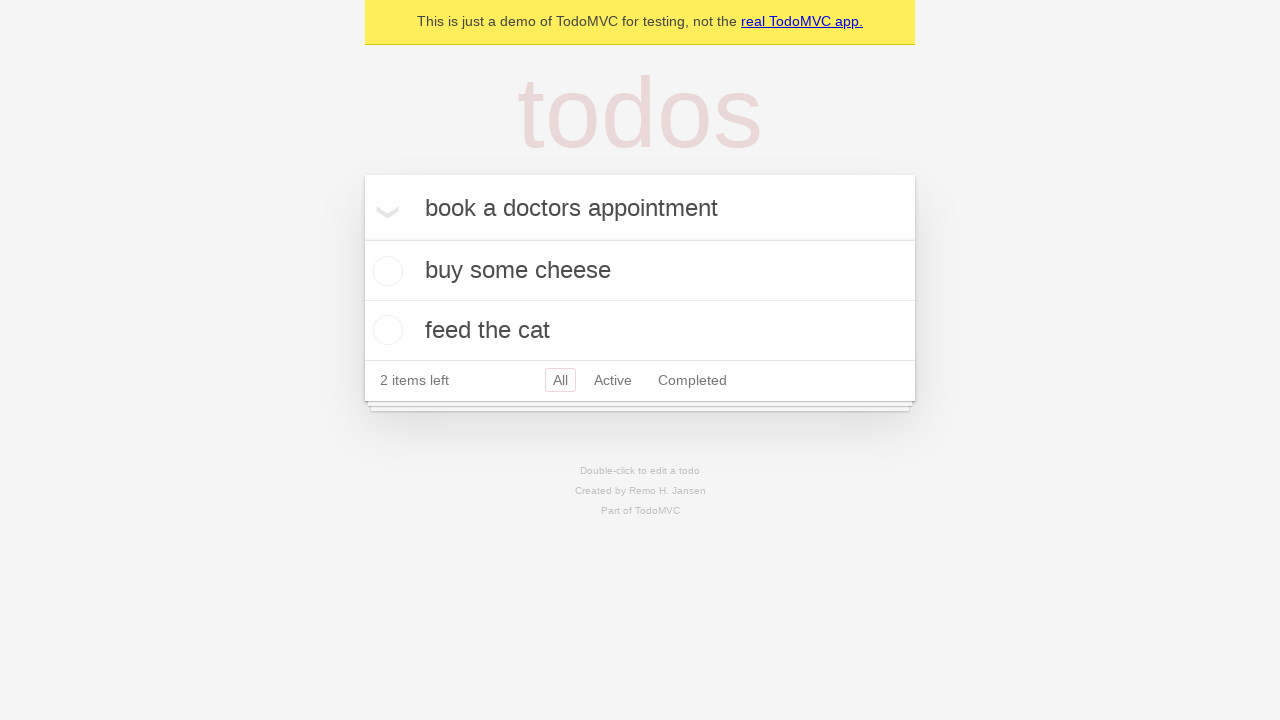

Pressed Enter to add third todo item on internal:attr=[placeholder="What needs to be done?"i]
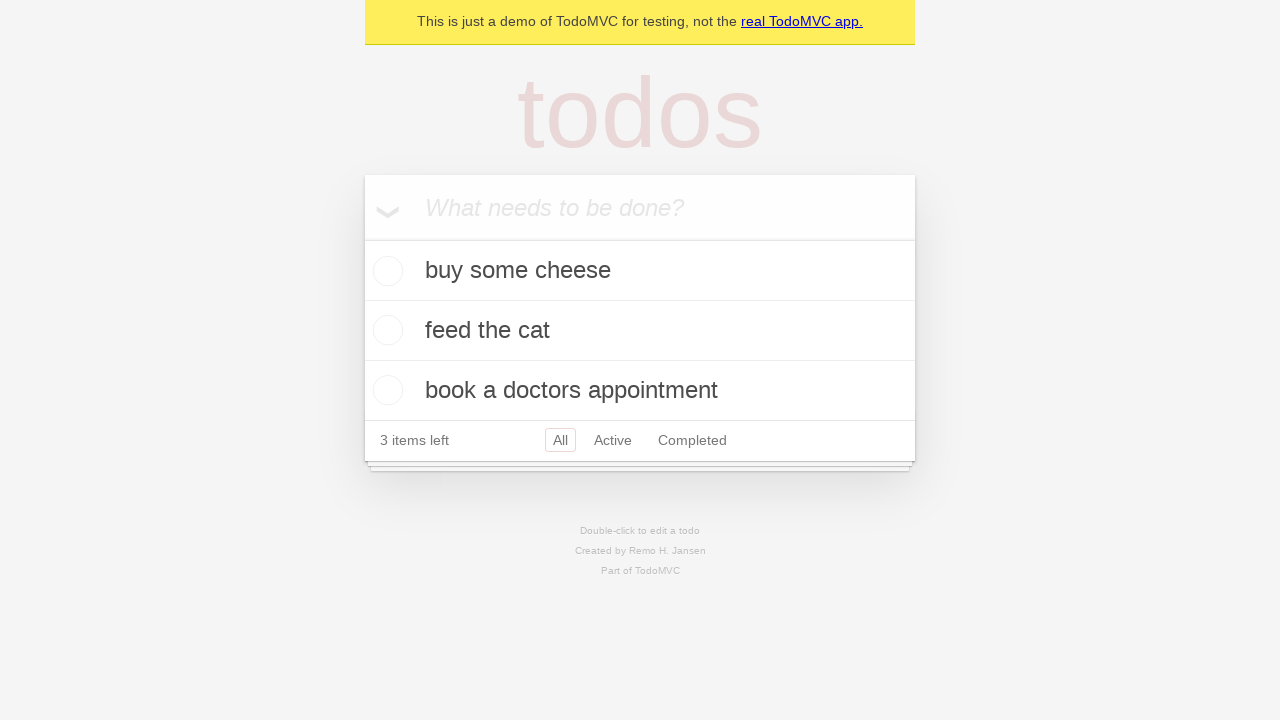

Checked first todo item as completed at (385, 271) on .todo-list li .toggle >> nth=0
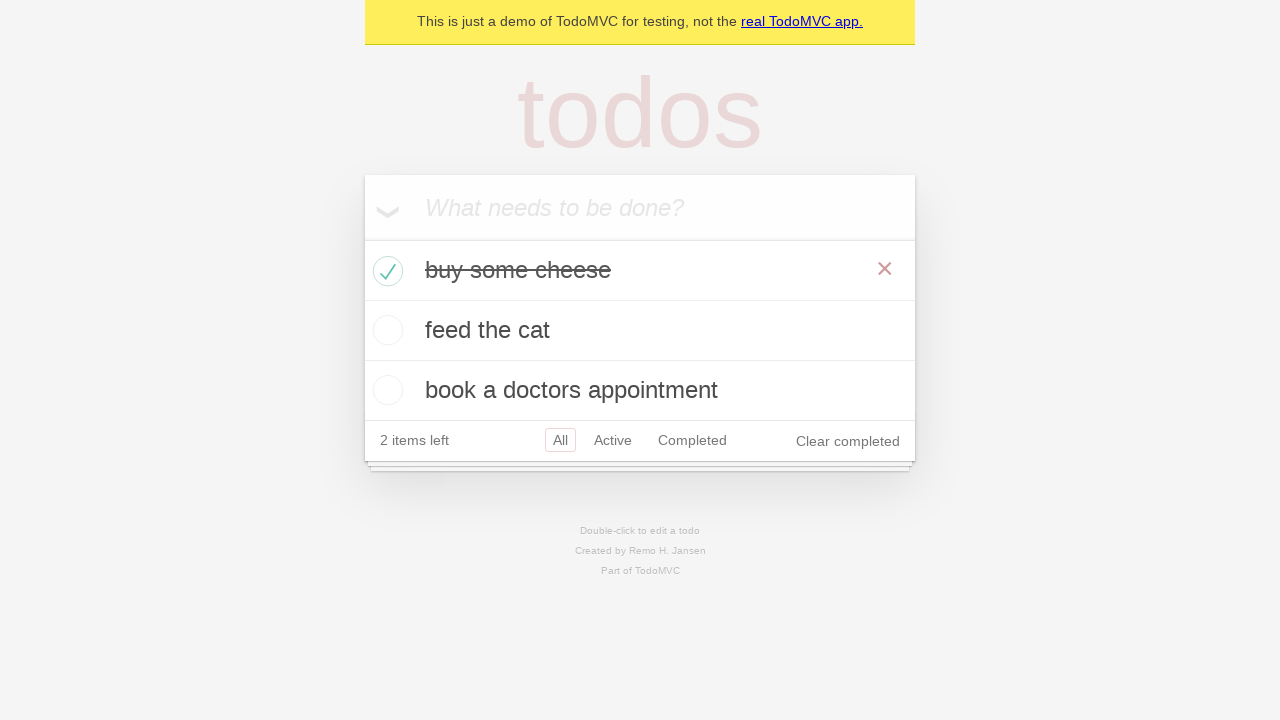

Clicked Clear completed button to remove completed items at (848, 441) on internal:role=button[name="Clear completed"i]
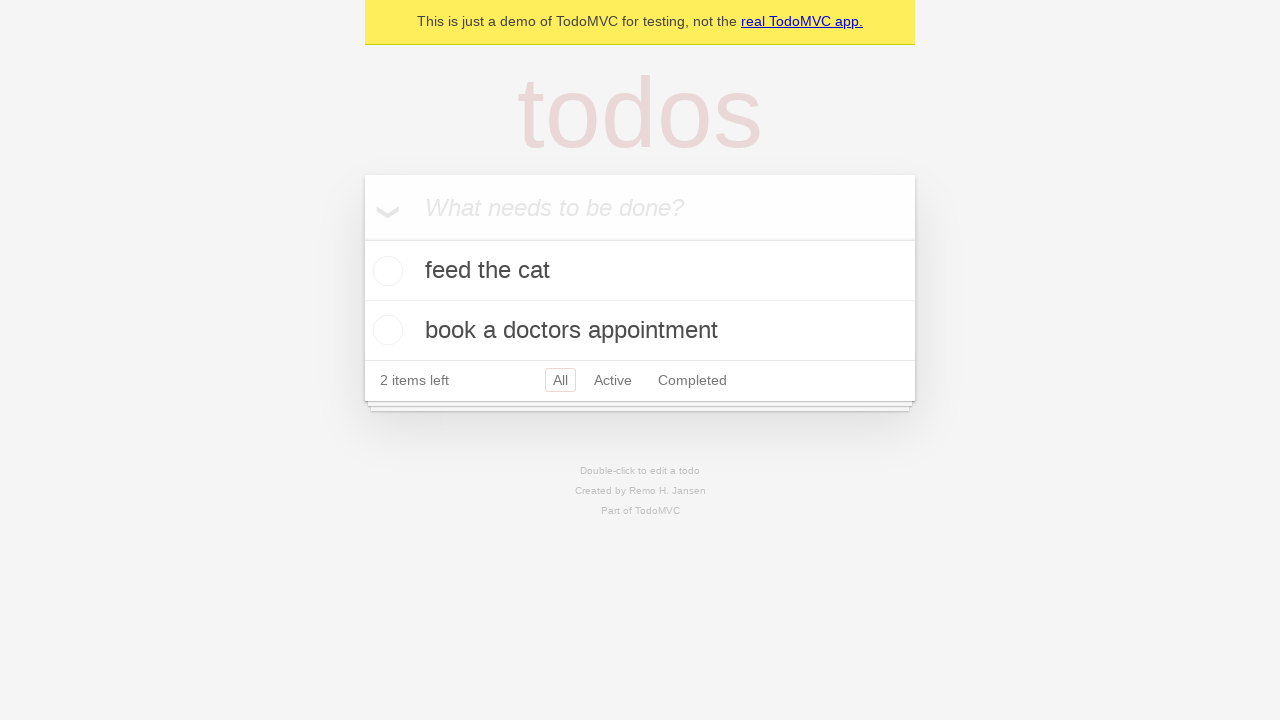

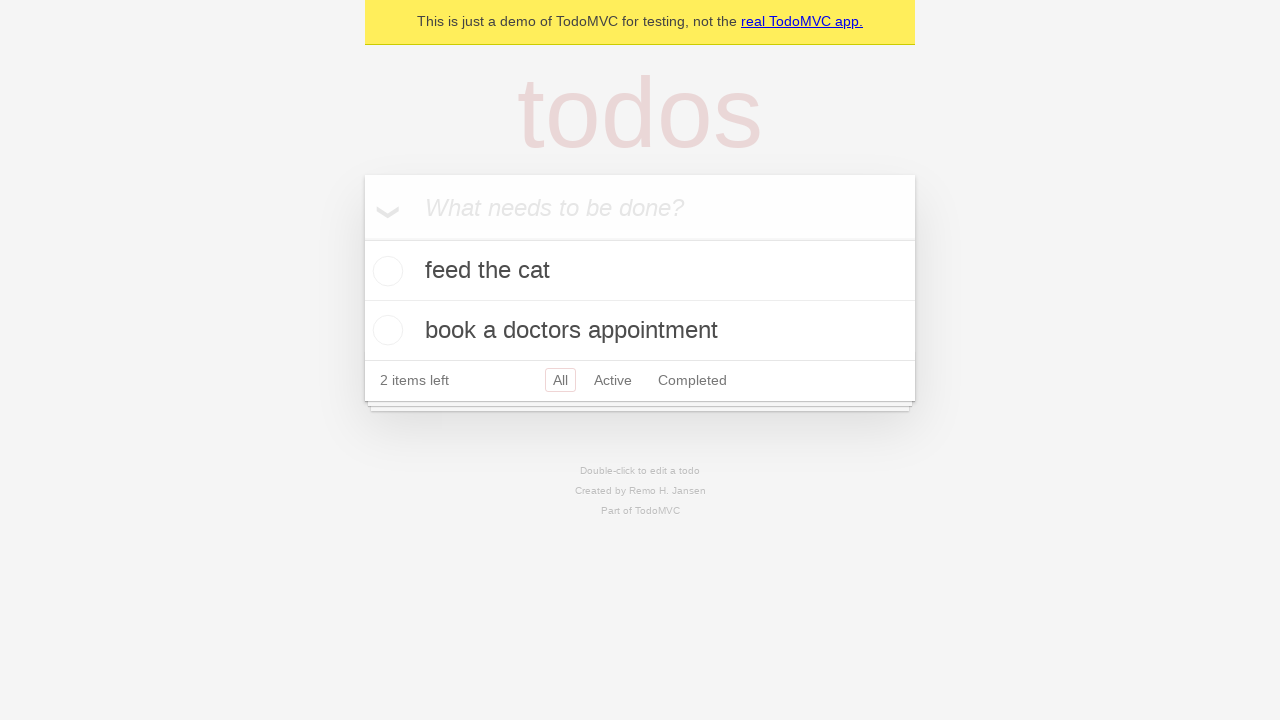